Tests a demo banking application by logging in as a user, performing deposit and withdrawal transactions, and verifying the transaction history shows the correct number of entries.

Starting URL: https://www.globalsqa.com/angularJs-protractor/BankingProject/#/login

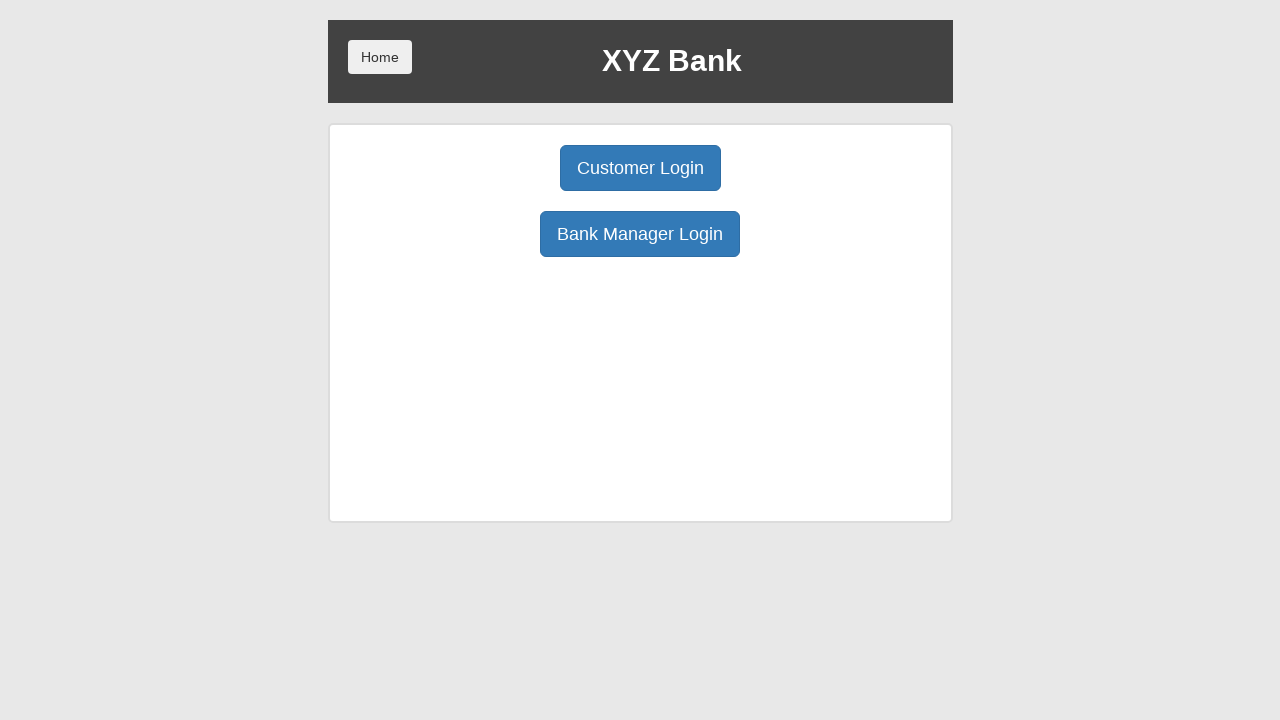

Clicked Customer Login button at (640, 168) on xpath=//button[contains(text(), 'Customer Login')]
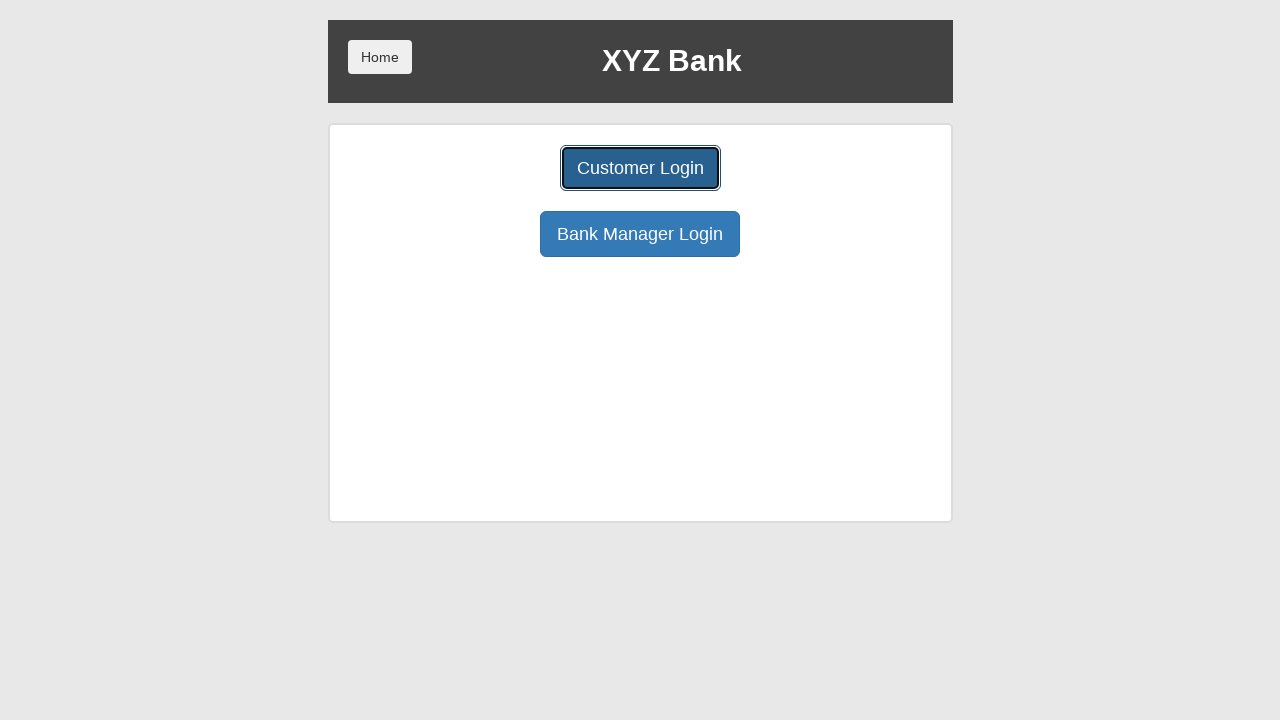

Selected Harry Potter from user dropdown on #userSelect
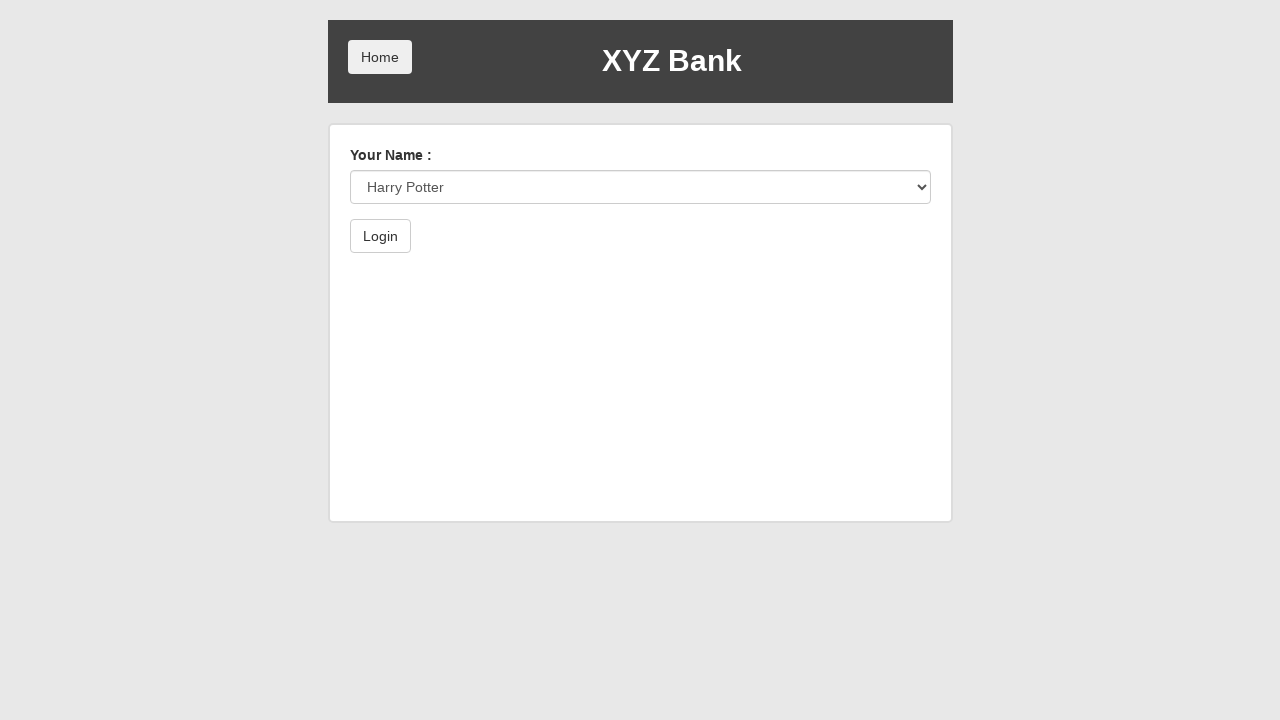

Clicked Login button to authenticate at (380, 236) on .btn-default
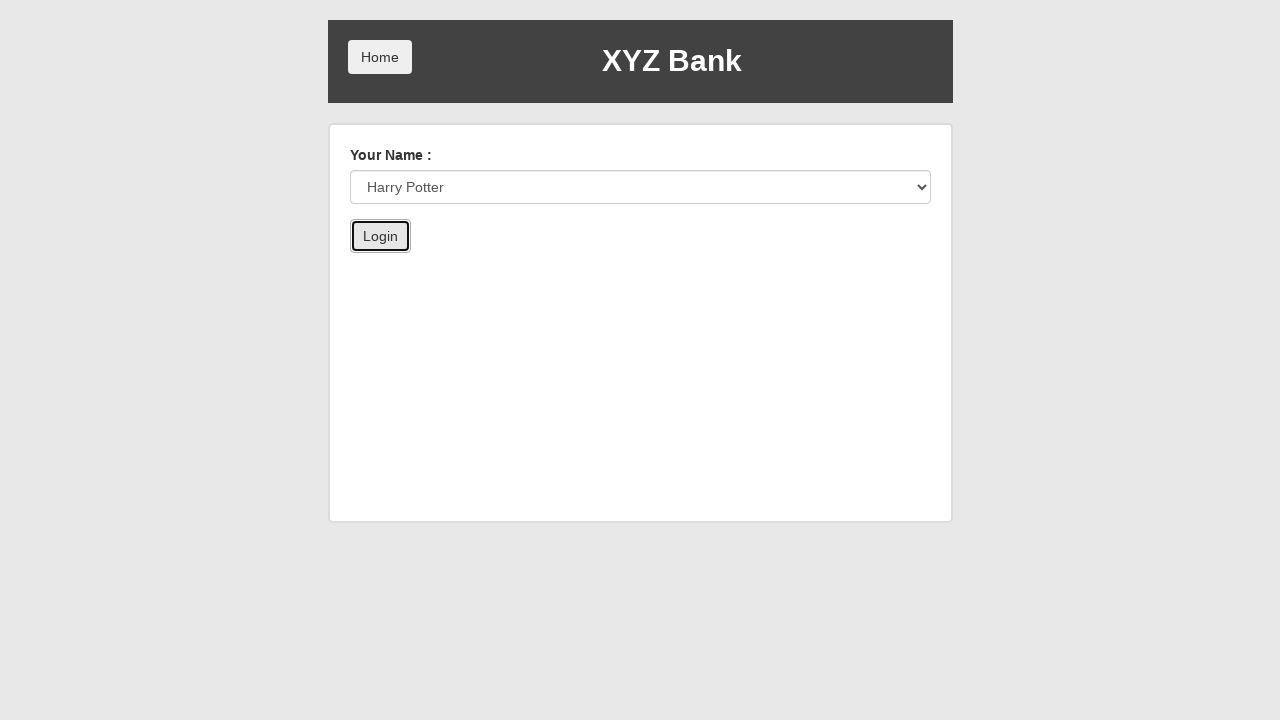

Clicked Transactions button to check initial state at (532, 264) on xpath=//button[contains(text(), 'Transactions')]
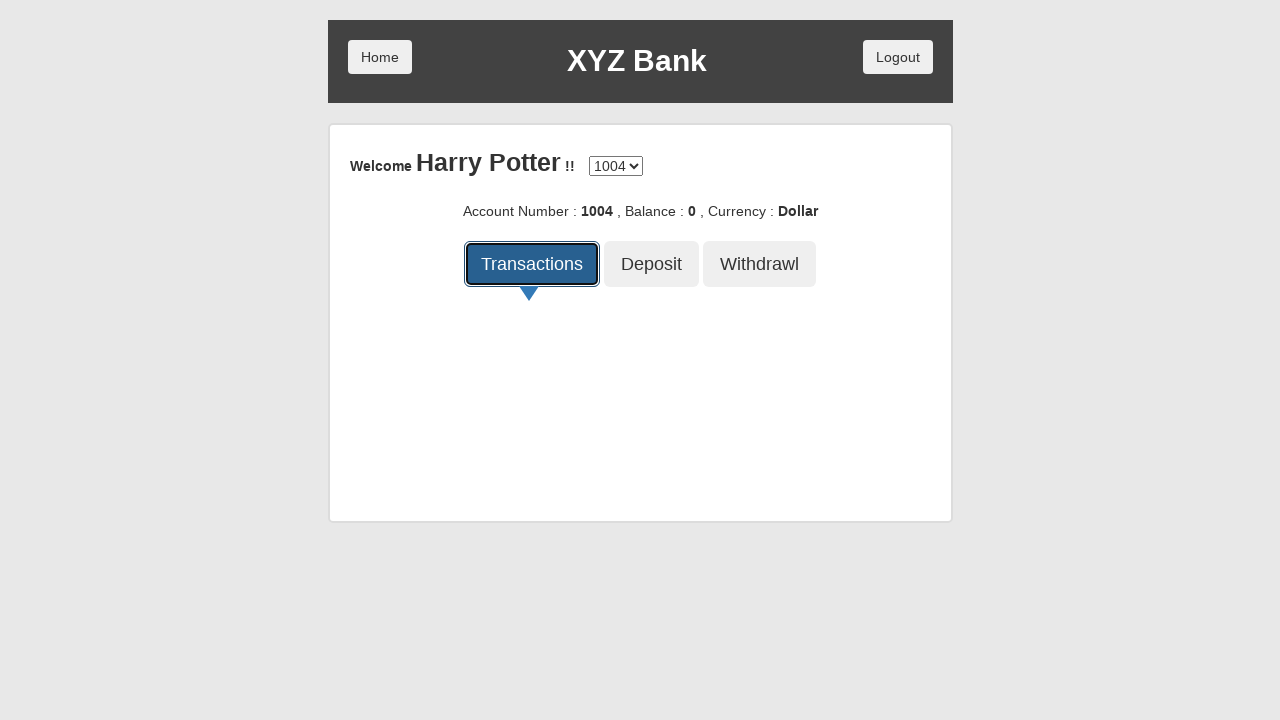

Transactions table loaded
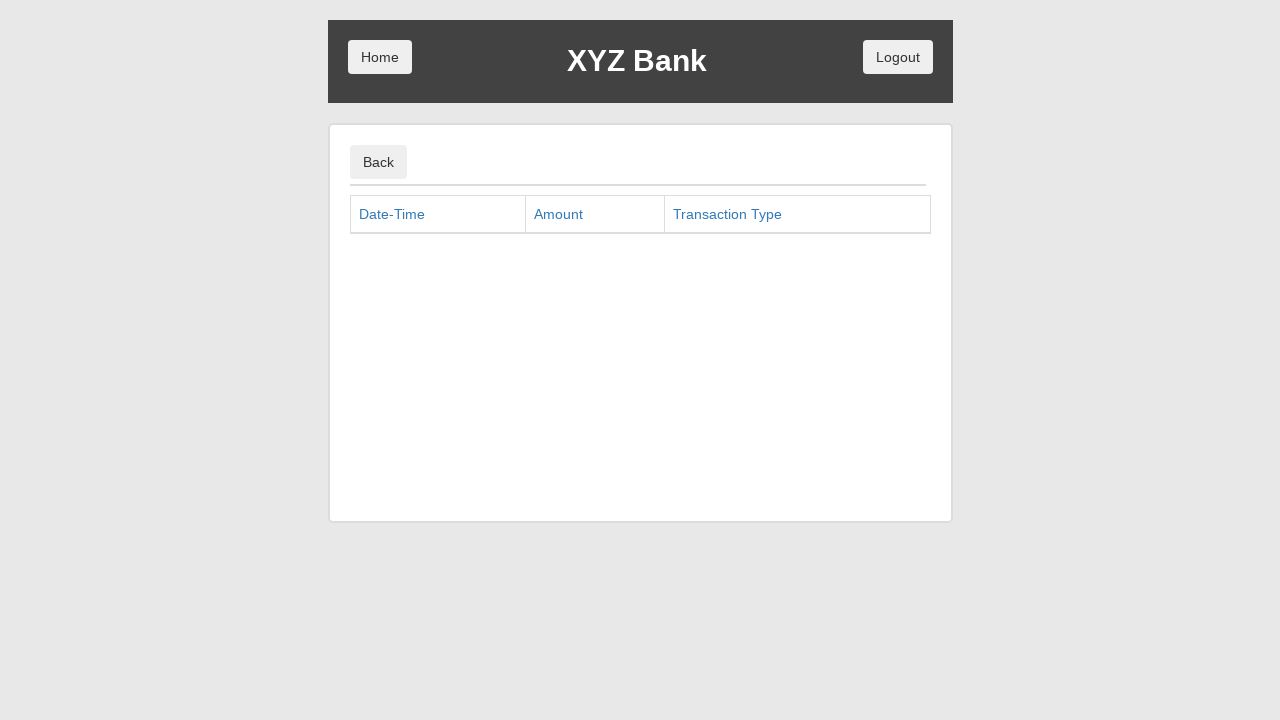

Verified no transactions exist initially
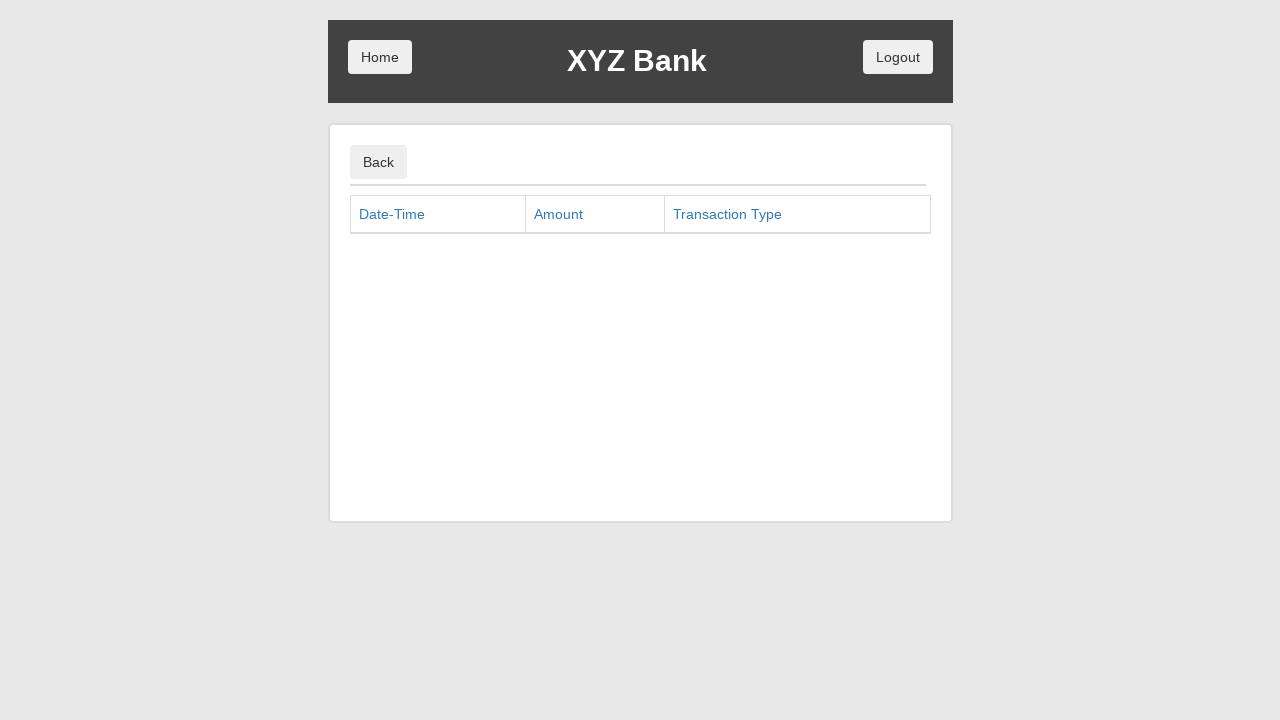

Navigated back to account page at (378, 162) on .fixedTopBox .btn
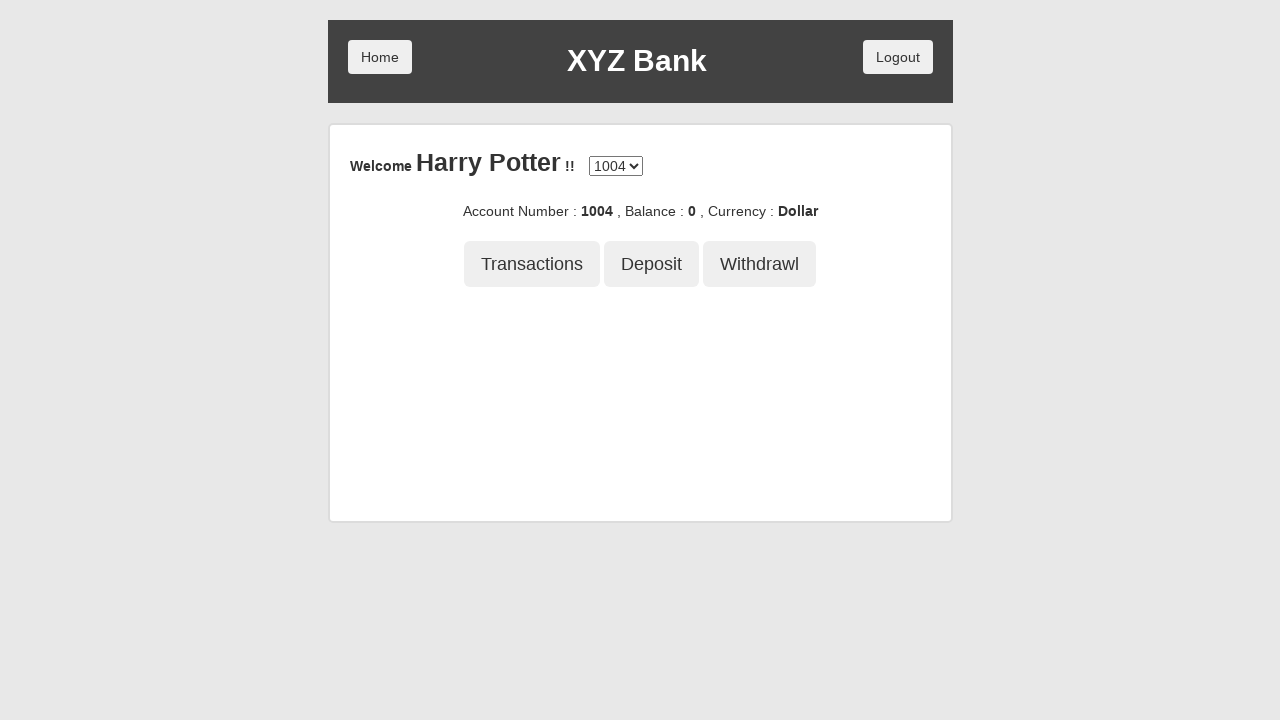

Clicked Deposit button at (652, 264) on xpath=//button[contains(text(), 'Deposit')]
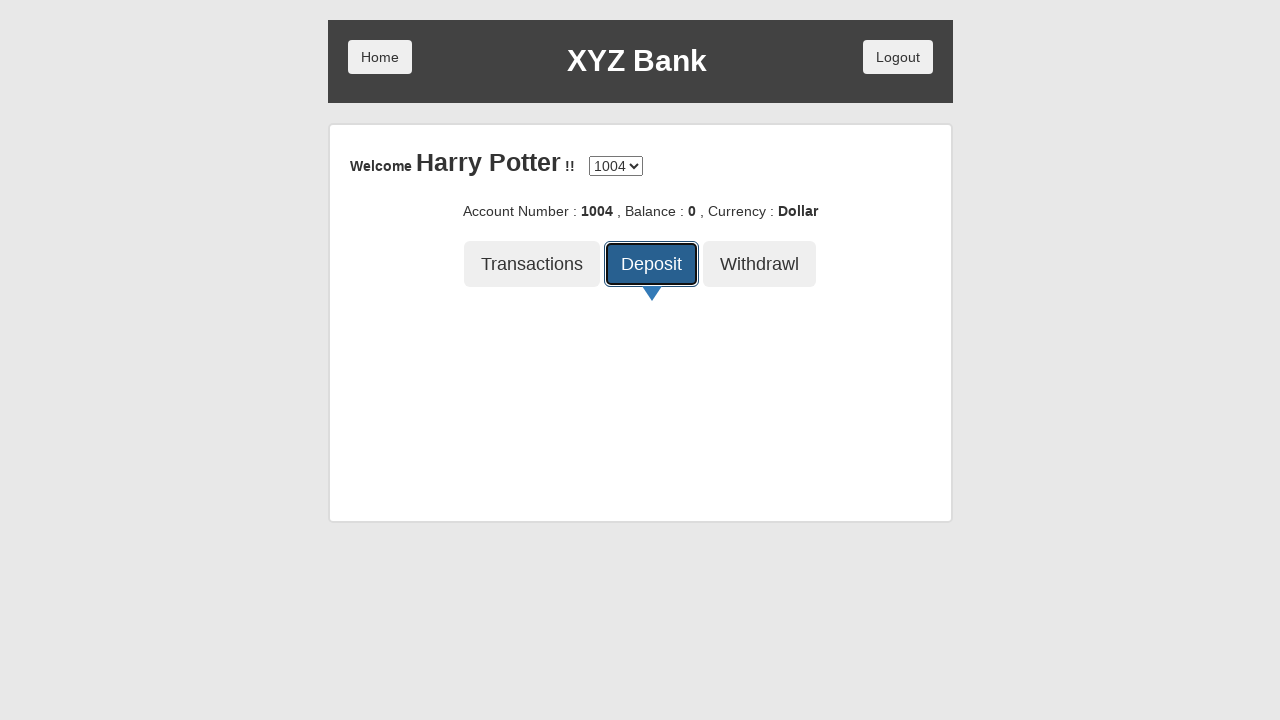

Entered deposit amount of 200 on .form-group input
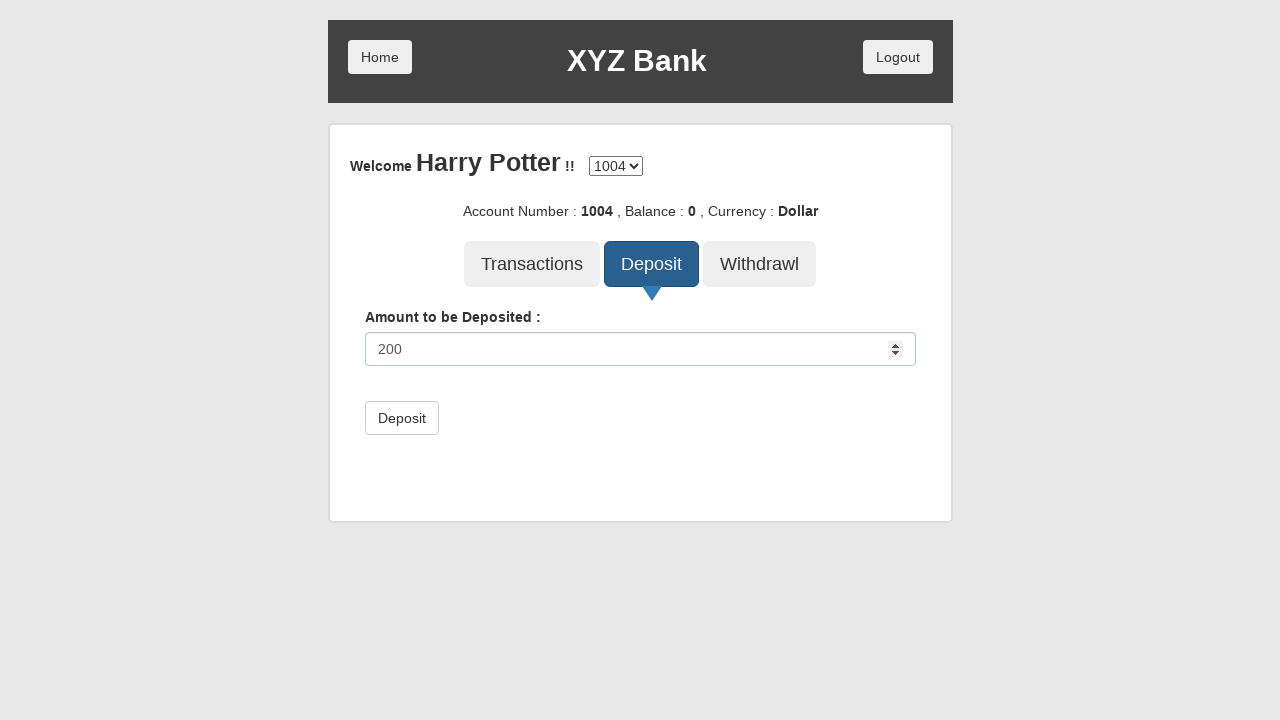

Submitted deposit transaction at (402, 418) on .btn.btn-default
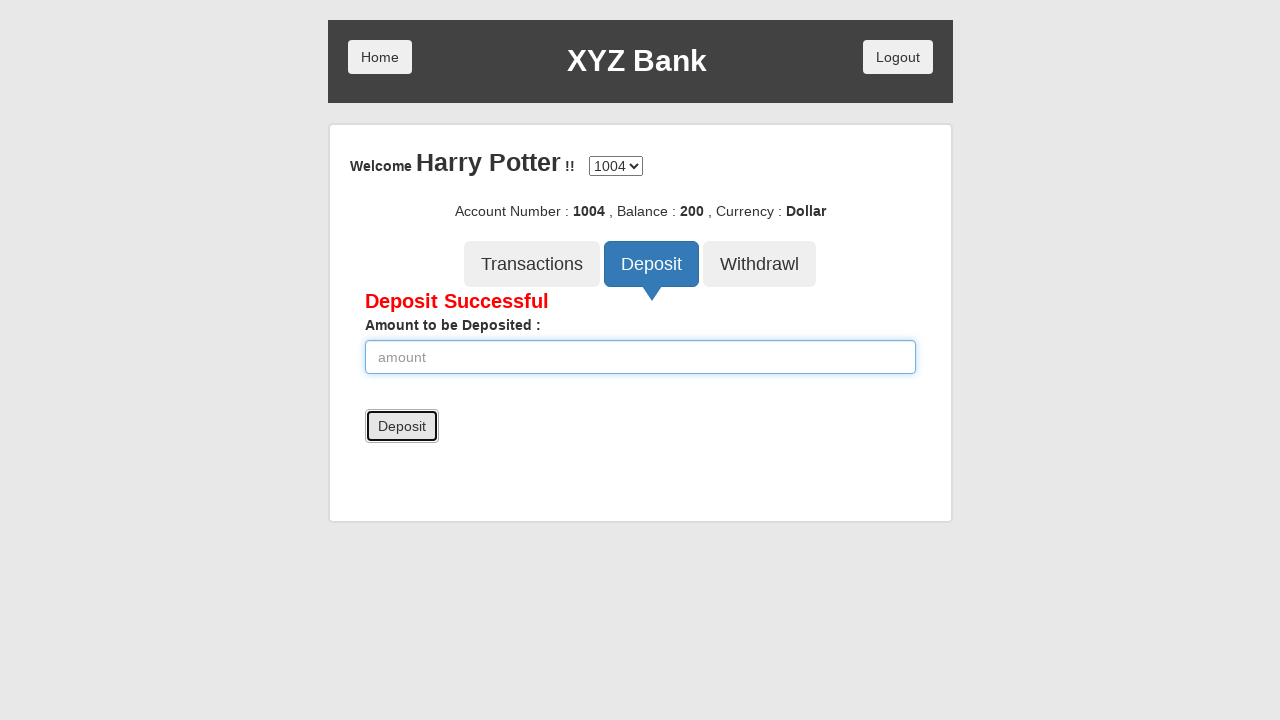

Clicked Withdrawal tab at (760, 264) on .btn.btn-lg.tab:nth-child(3)
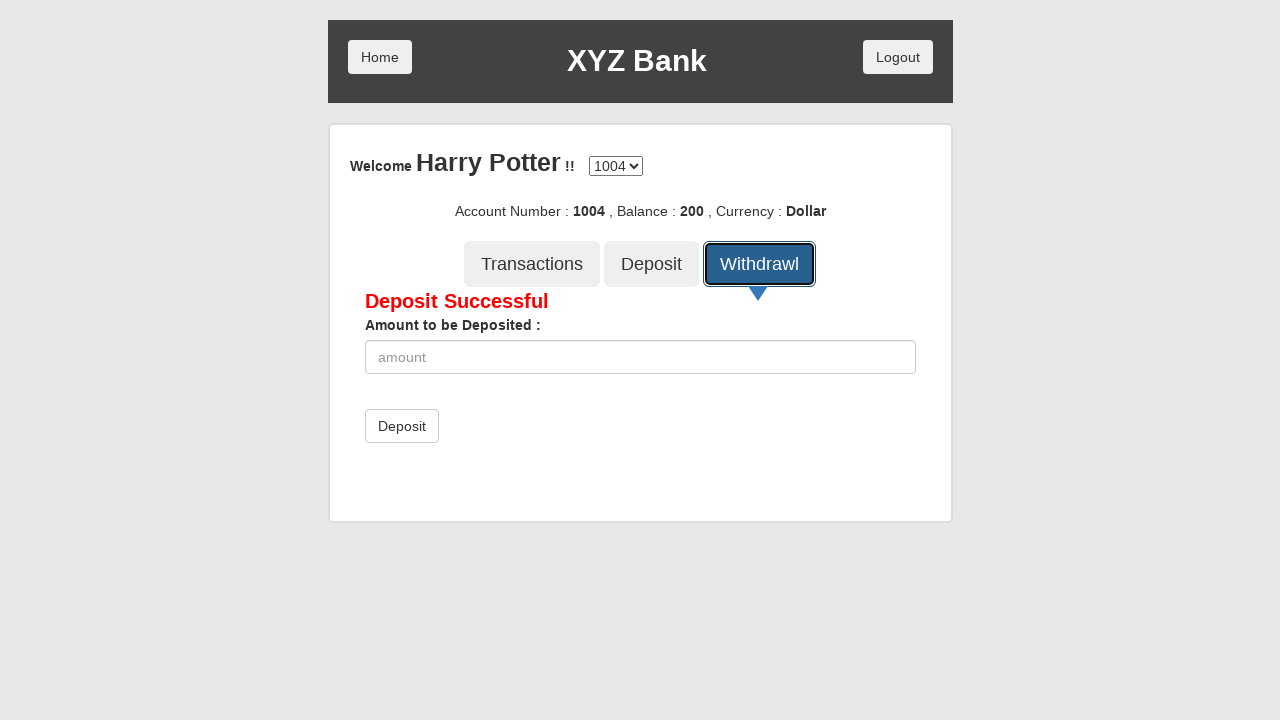

Entered withdrawal amount of 100 on input[type="number"]
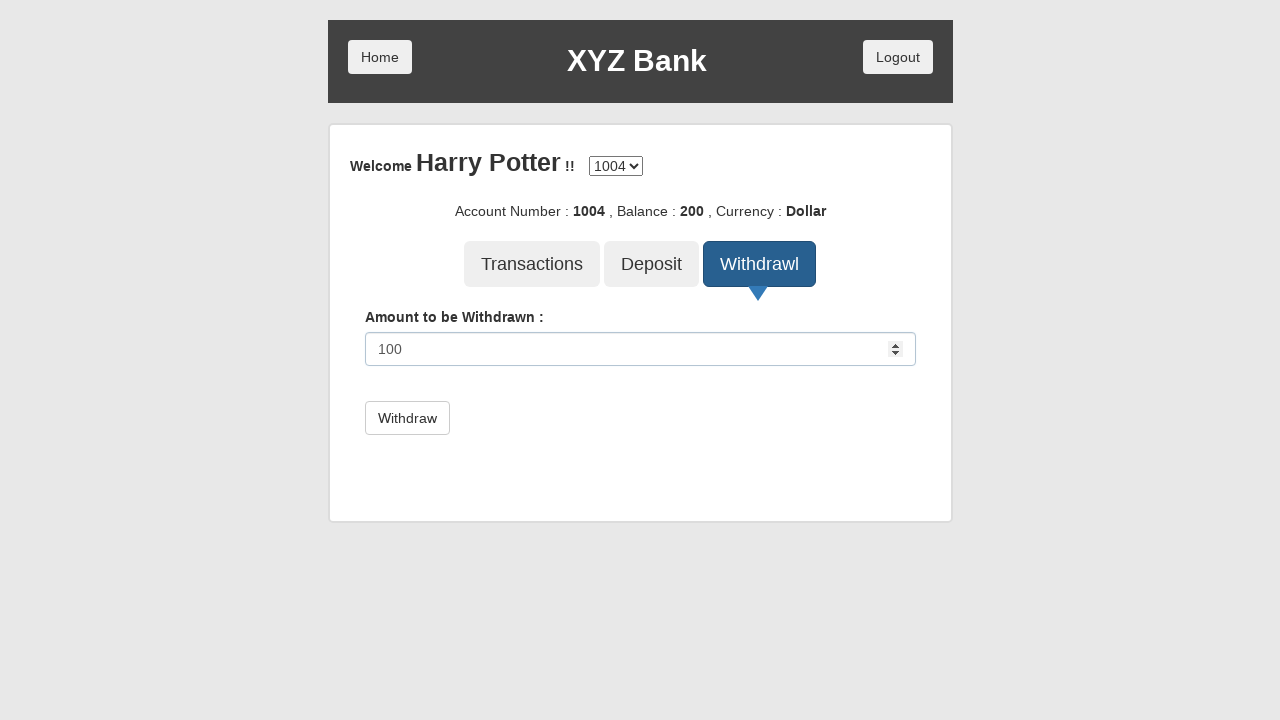

Submitted withdrawal transaction at (407, 418) on button.btn.btn-default
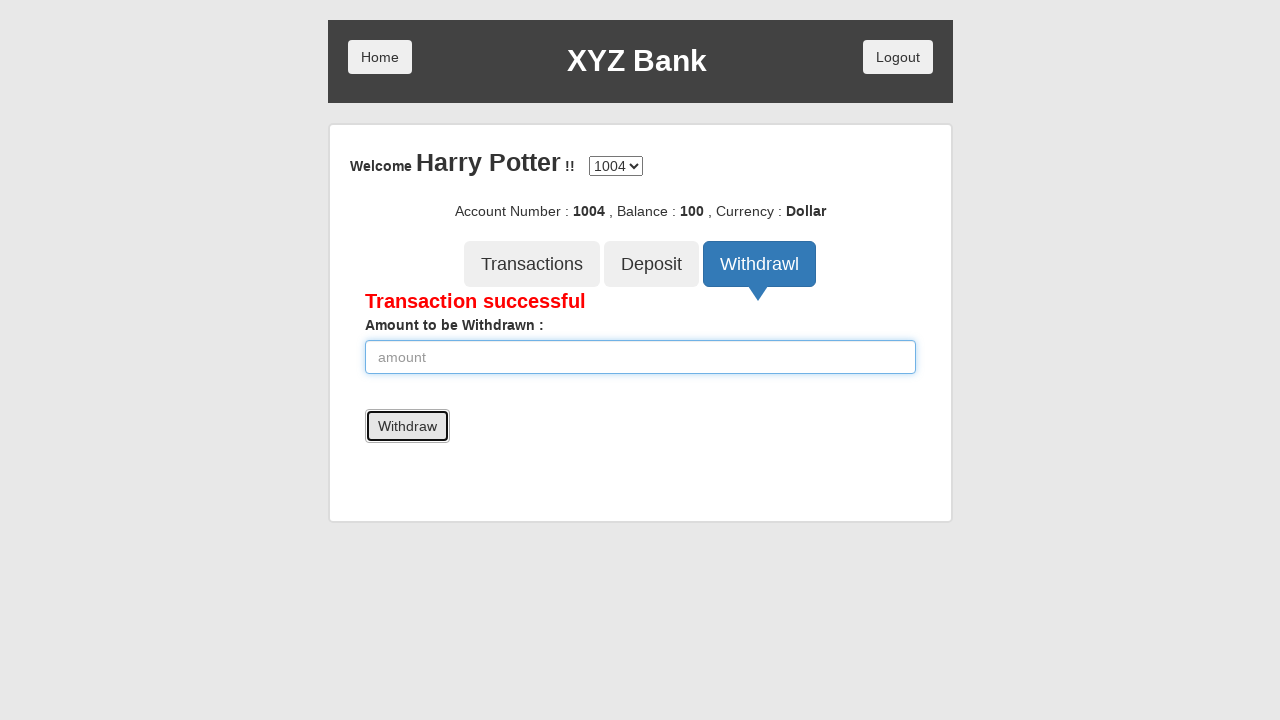

Clicked Transactions button to view history at (532, 264) on xpath=//button[contains(text(), 'Transactions')]
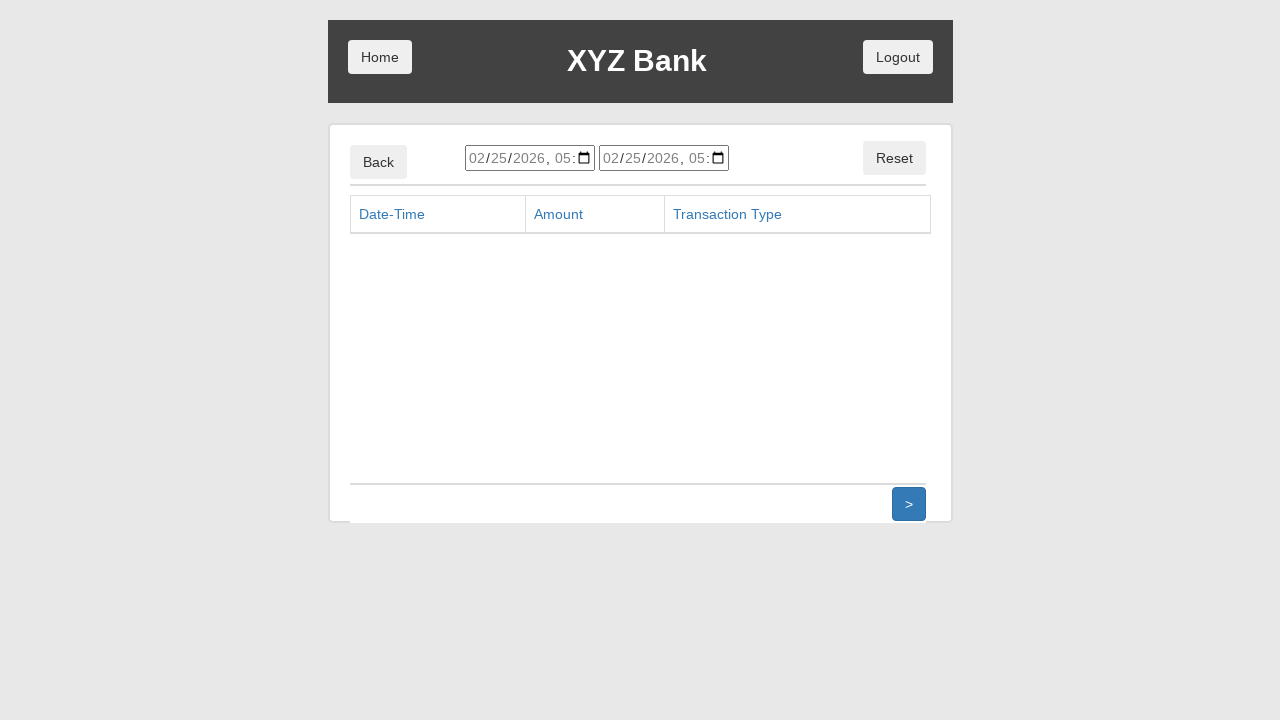

Reloaded page to ensure transaction data is loaded
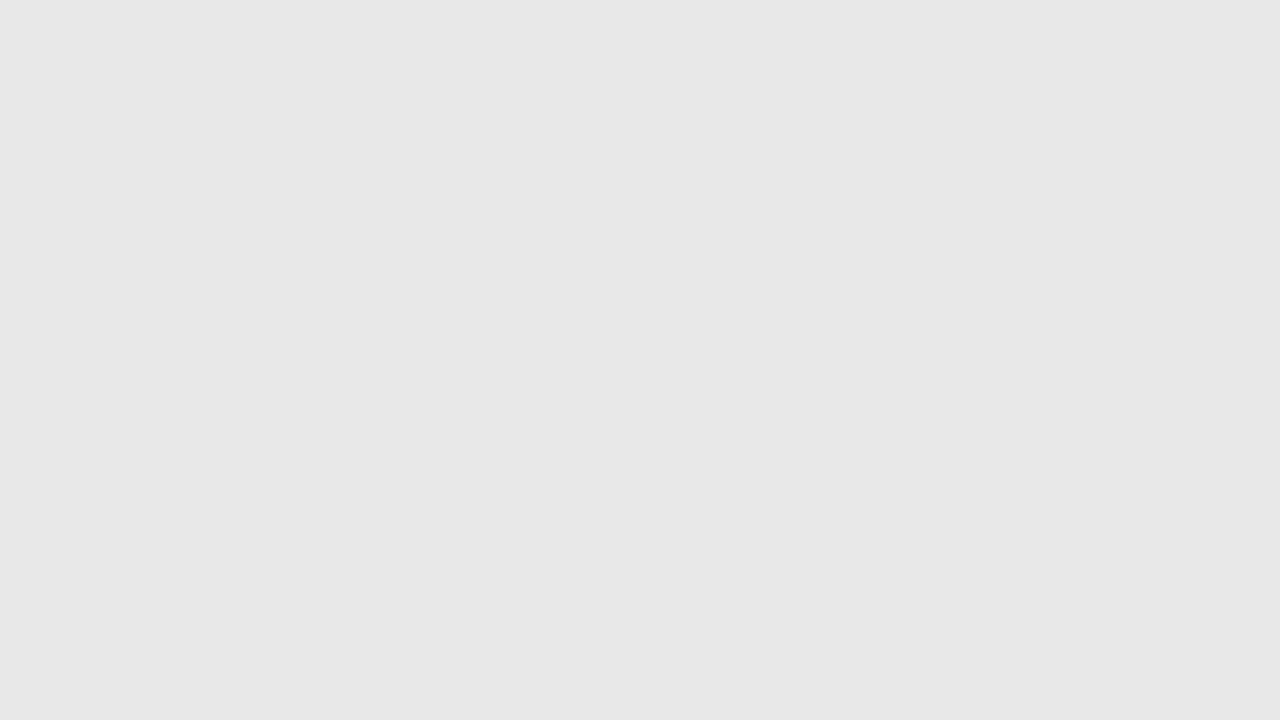

Transaction table rows loaded
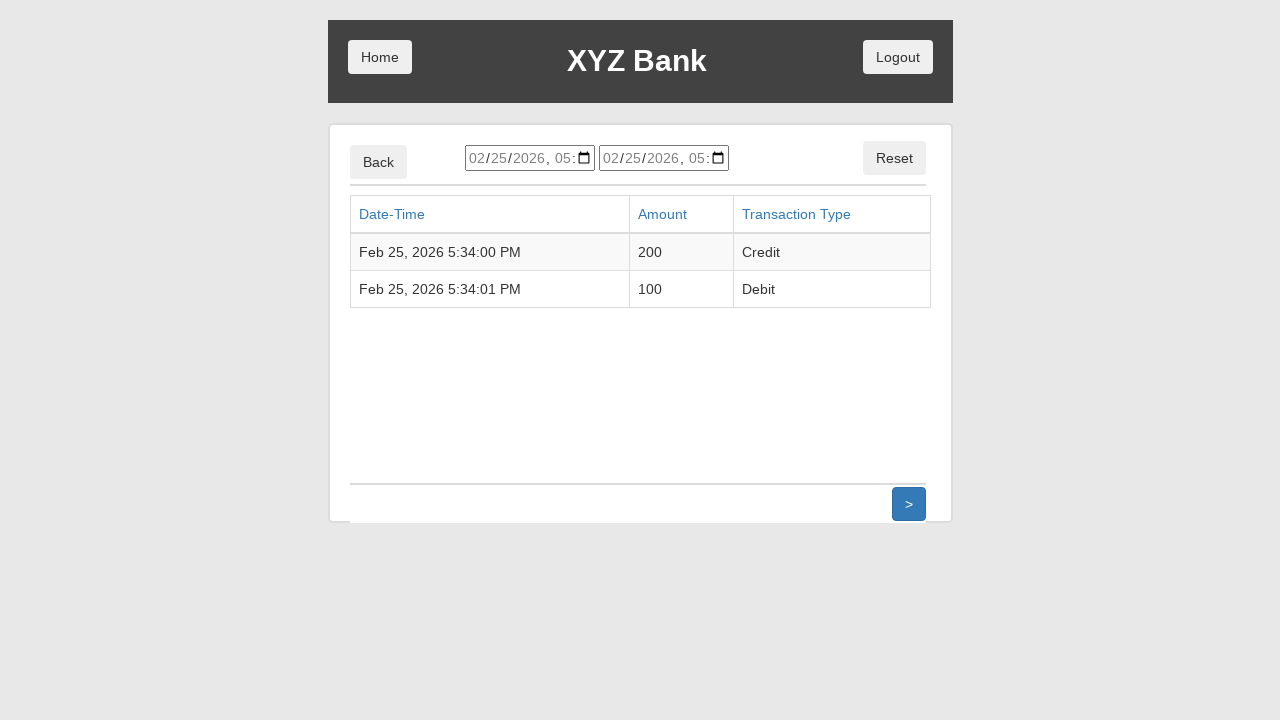

Verified transaction history contains exactly 2 transactions (1 deposit and 1 withdrawal)
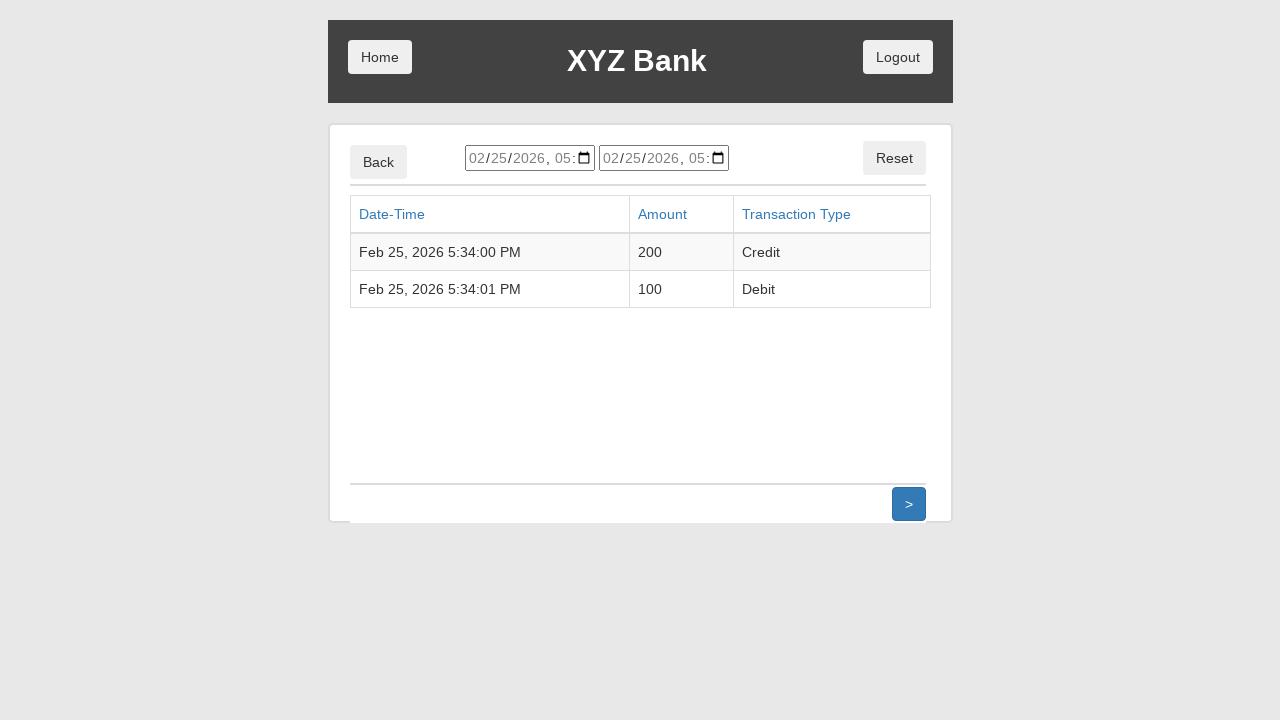

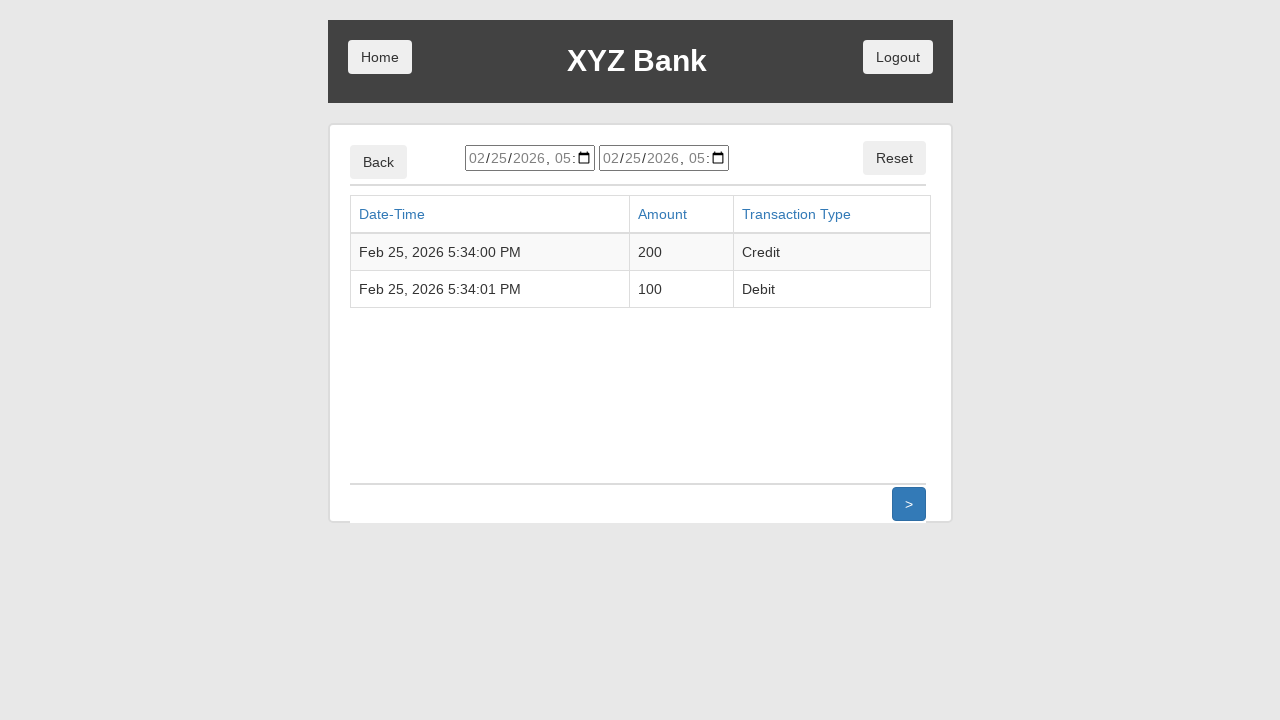